Navigates to Frames page, then to iFrame, switches to the iframe and reads content from the TinyMCE editor

Starting URL: http://the-internet.herokuapp.com/

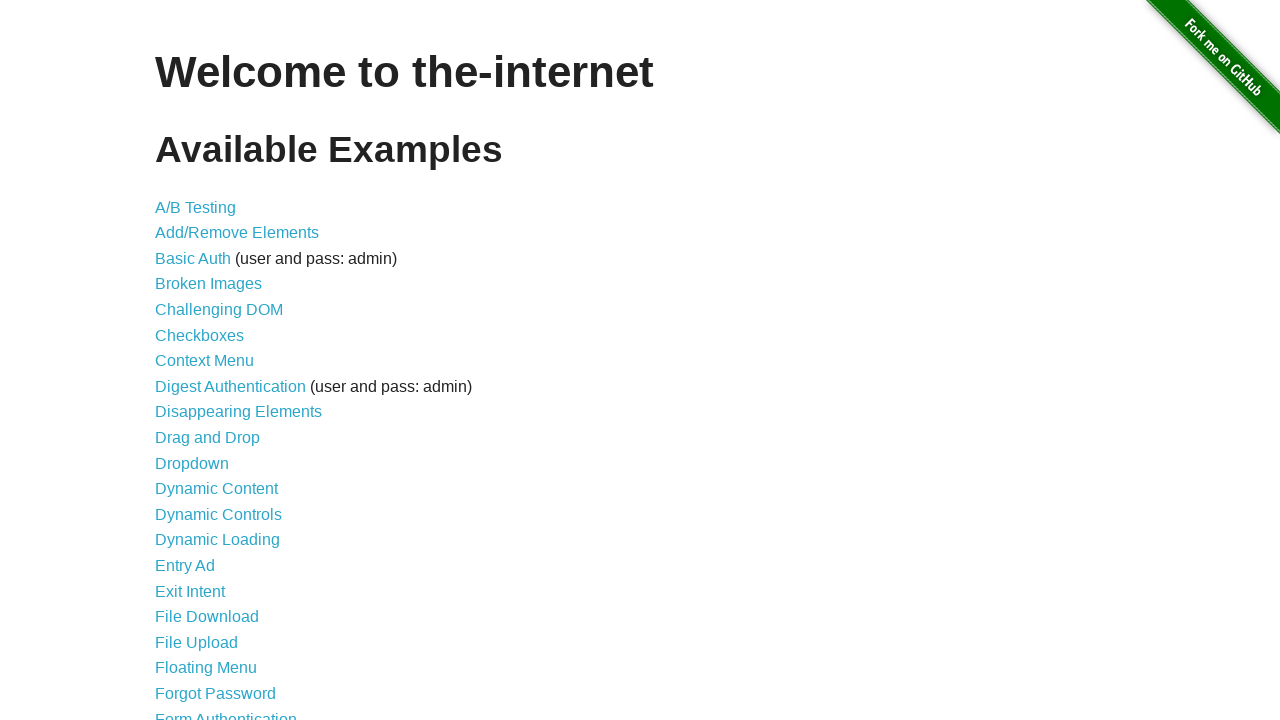

Clicked on Frames link at (182, 361) on text=Frames
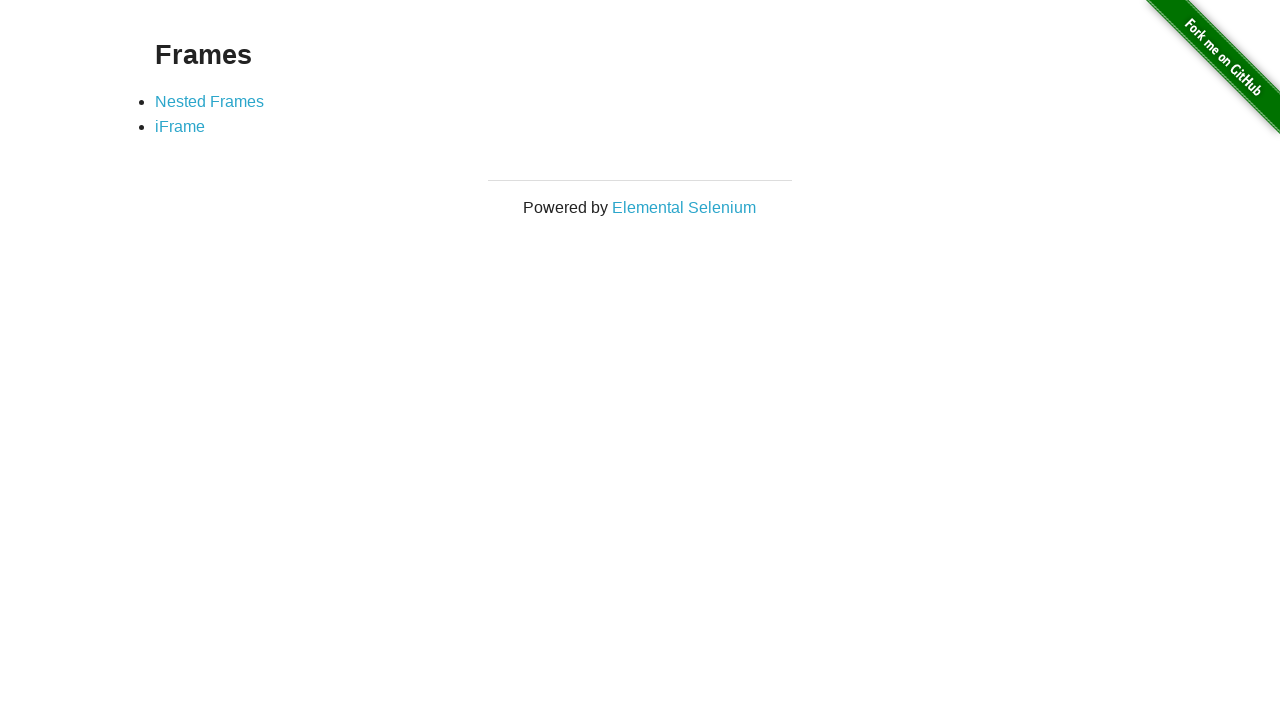

Clicked on iFrame link at (180, 127) on text=iFrame
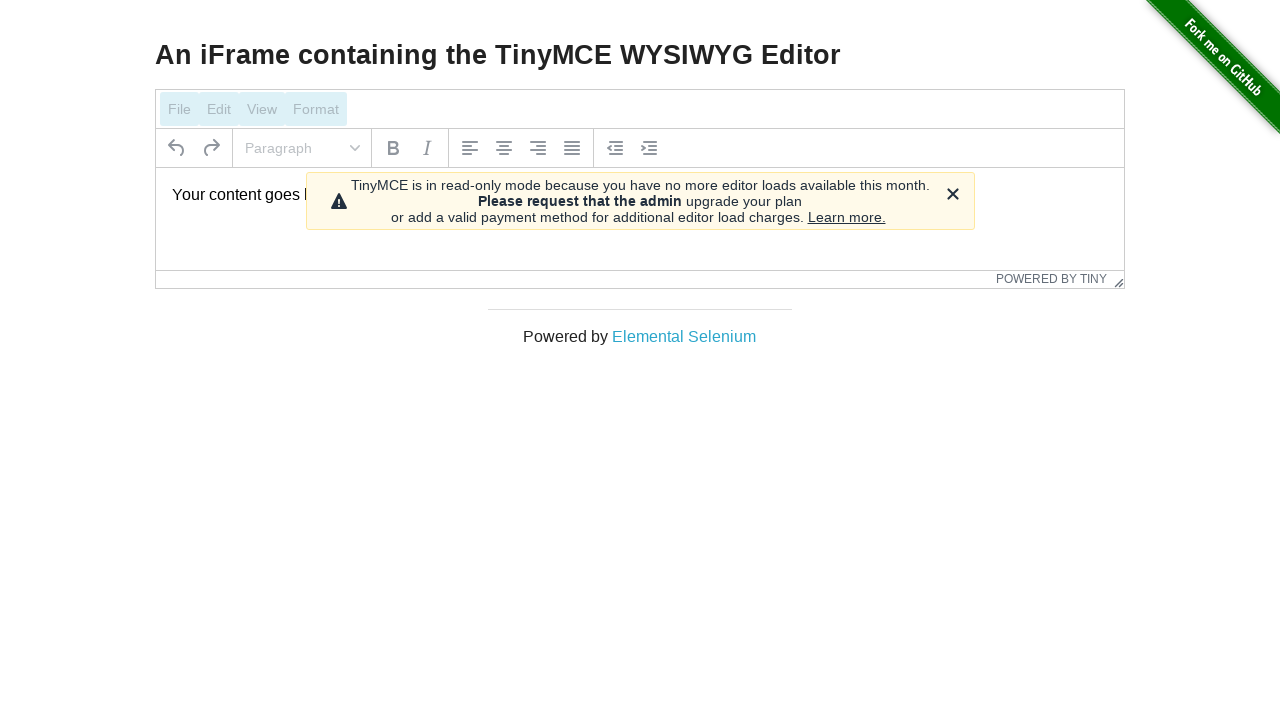

Located iframe with id 'mce_0_ifr'
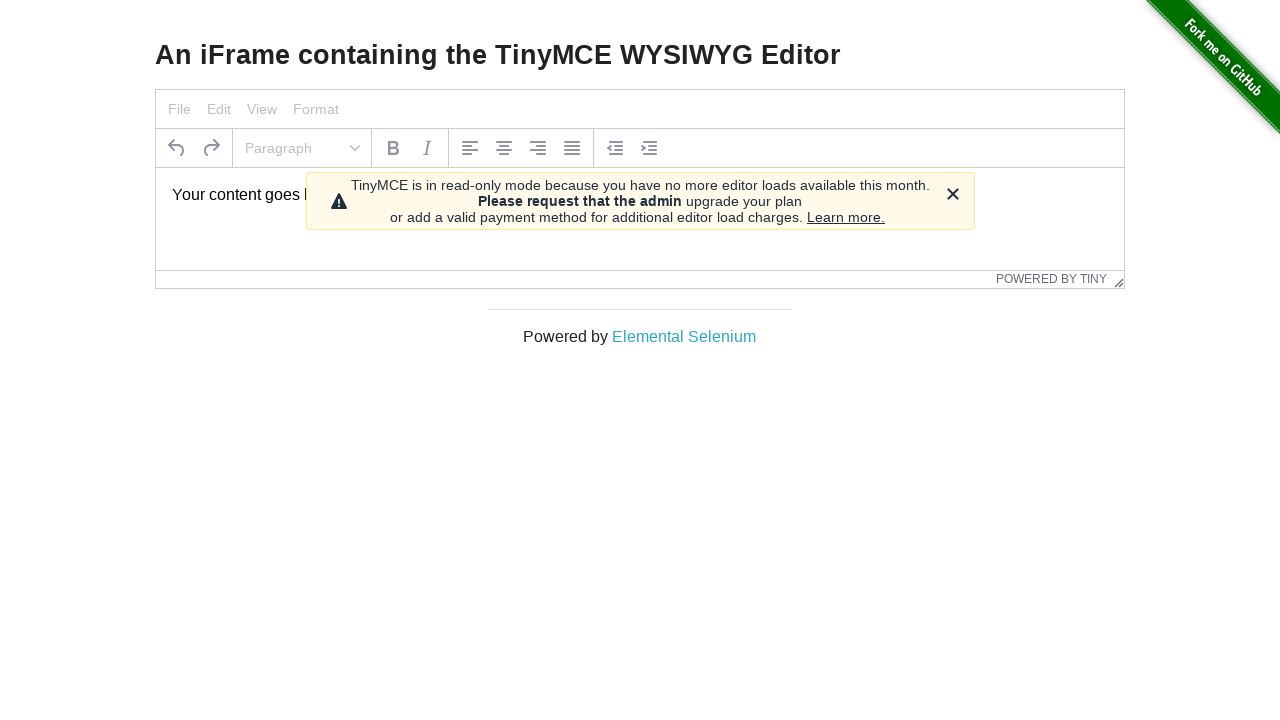

Retrieved text content from TinyMCE editor
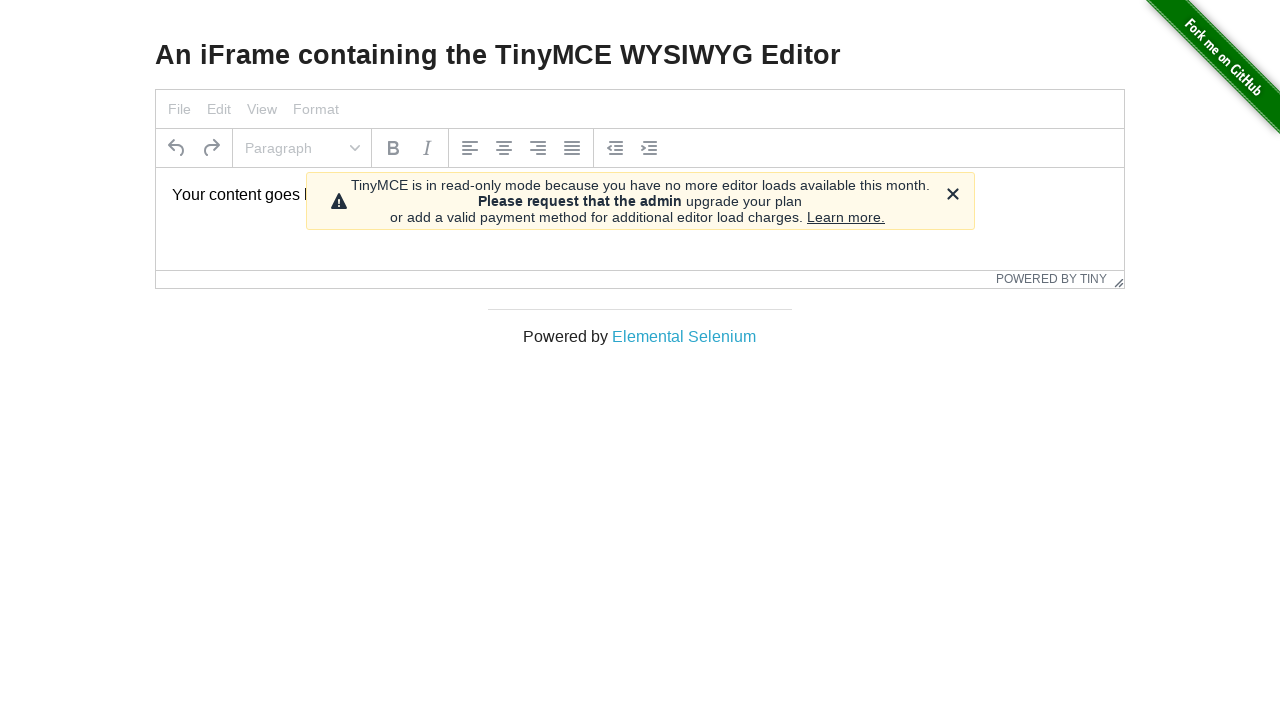

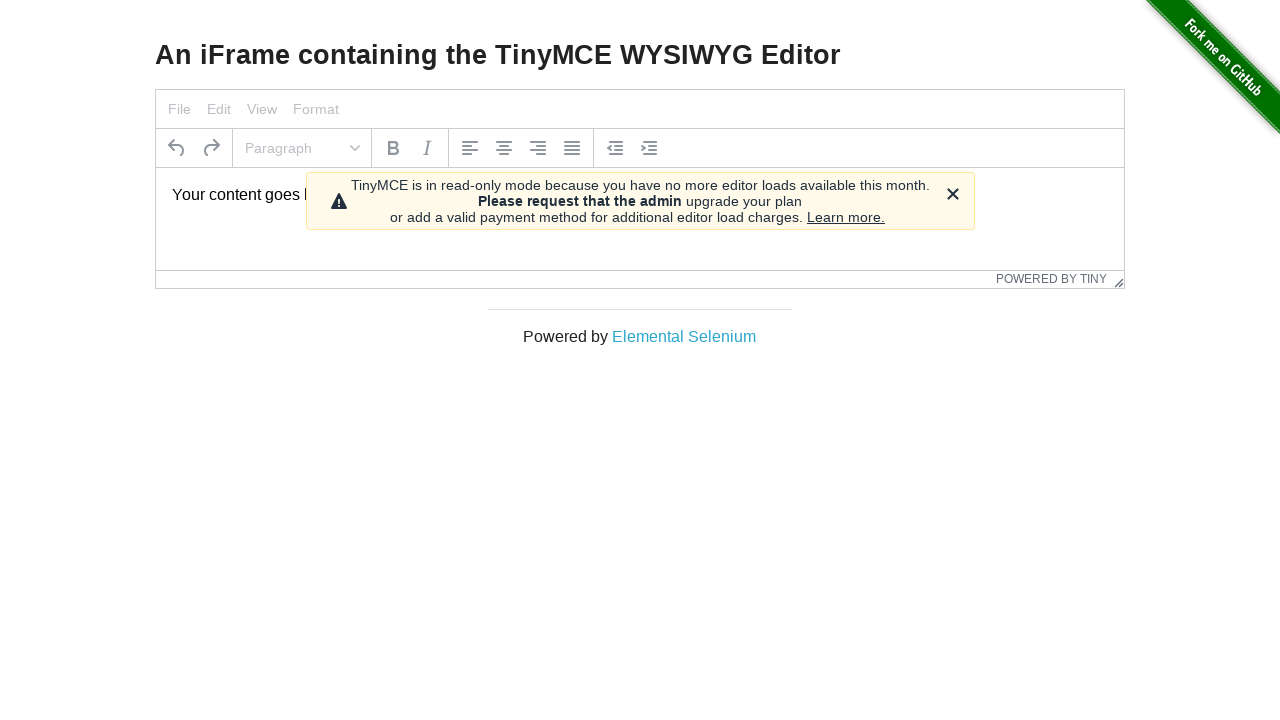